Tests keyboard actions by typing text in one field, selecting all, copying, and pasting into another field

Starting URL: https://demoqa.com/text-box

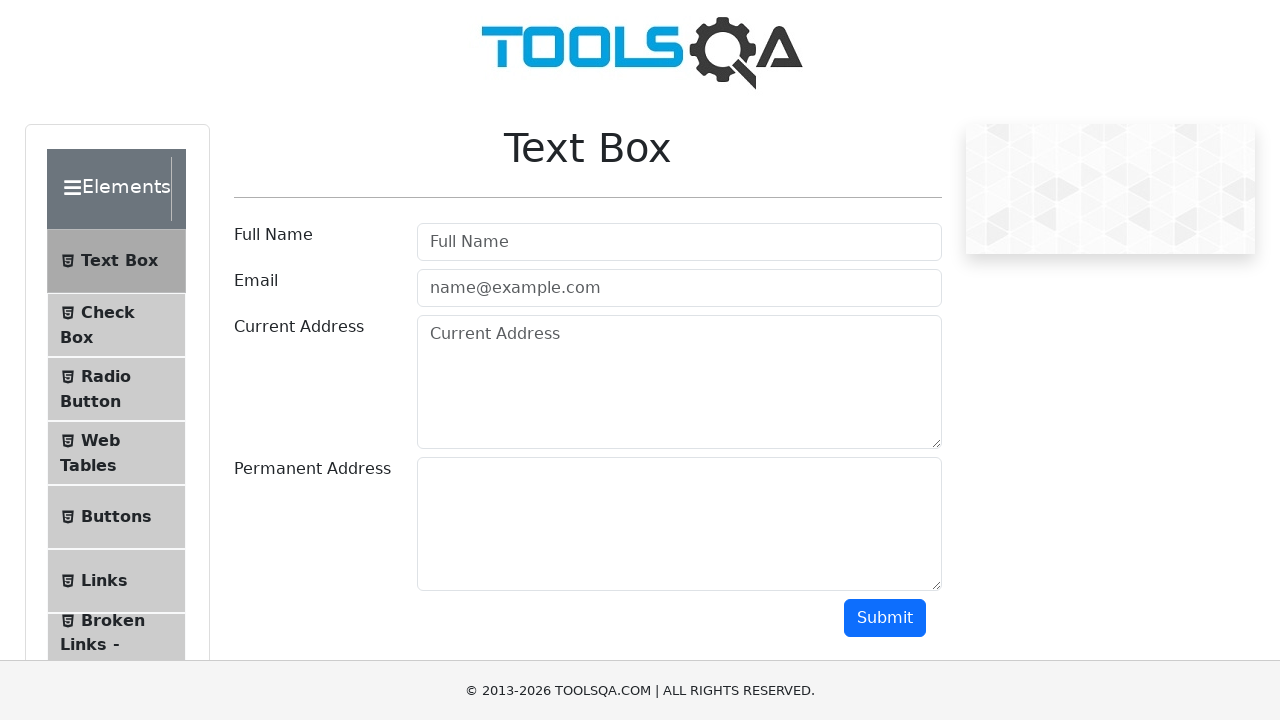

Waited for current address field to load
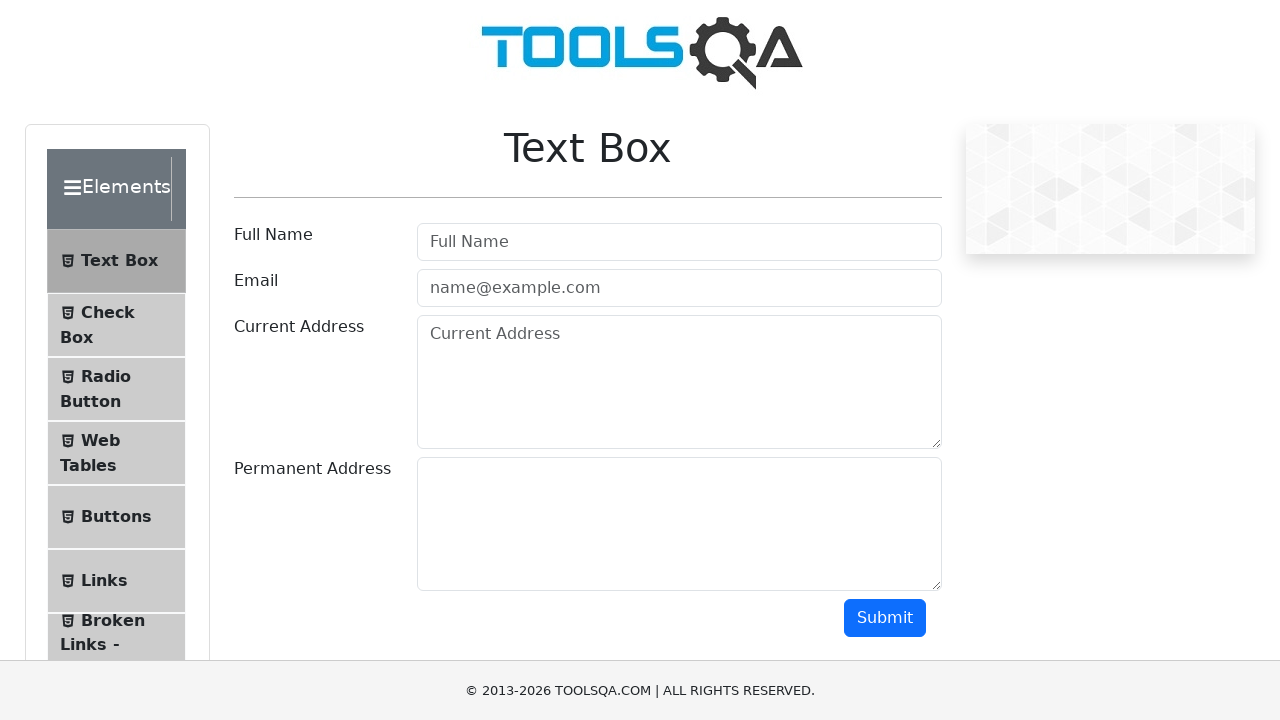

Typed '123 Main Street, Springfield' into current address field on #currentAddress
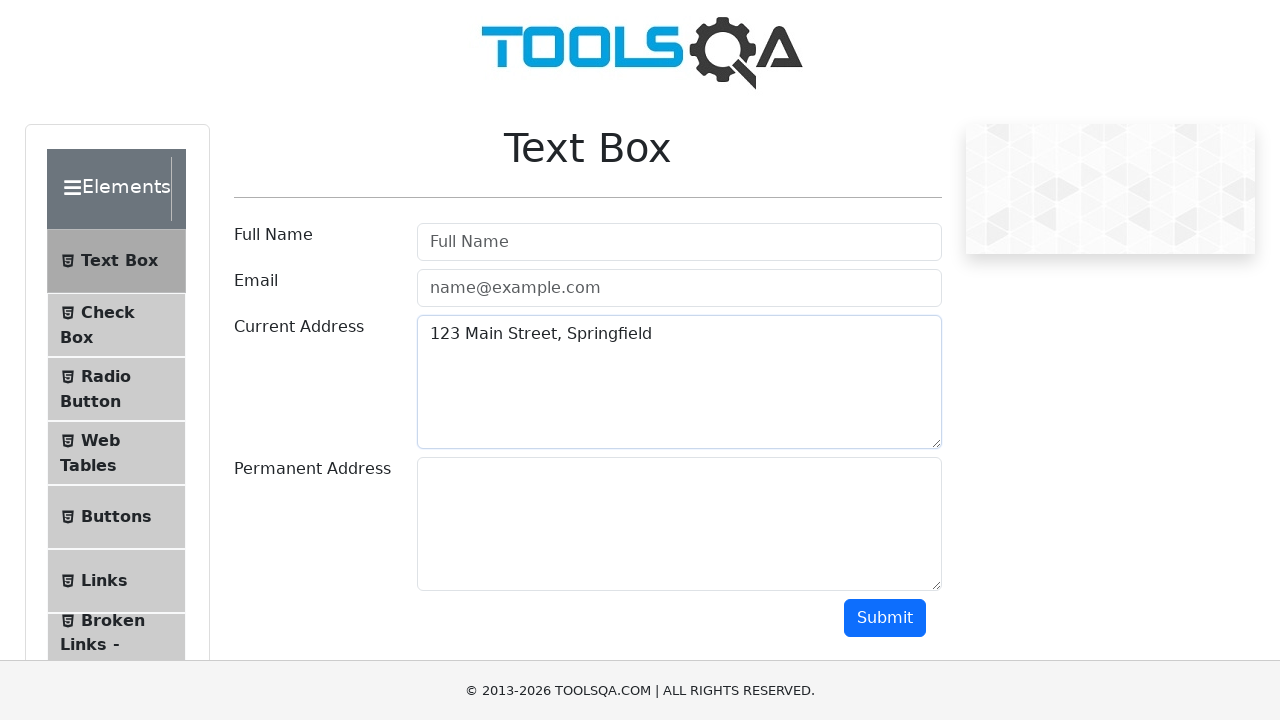

Clicked current address field to focus at (679, 382) on #currentAddress
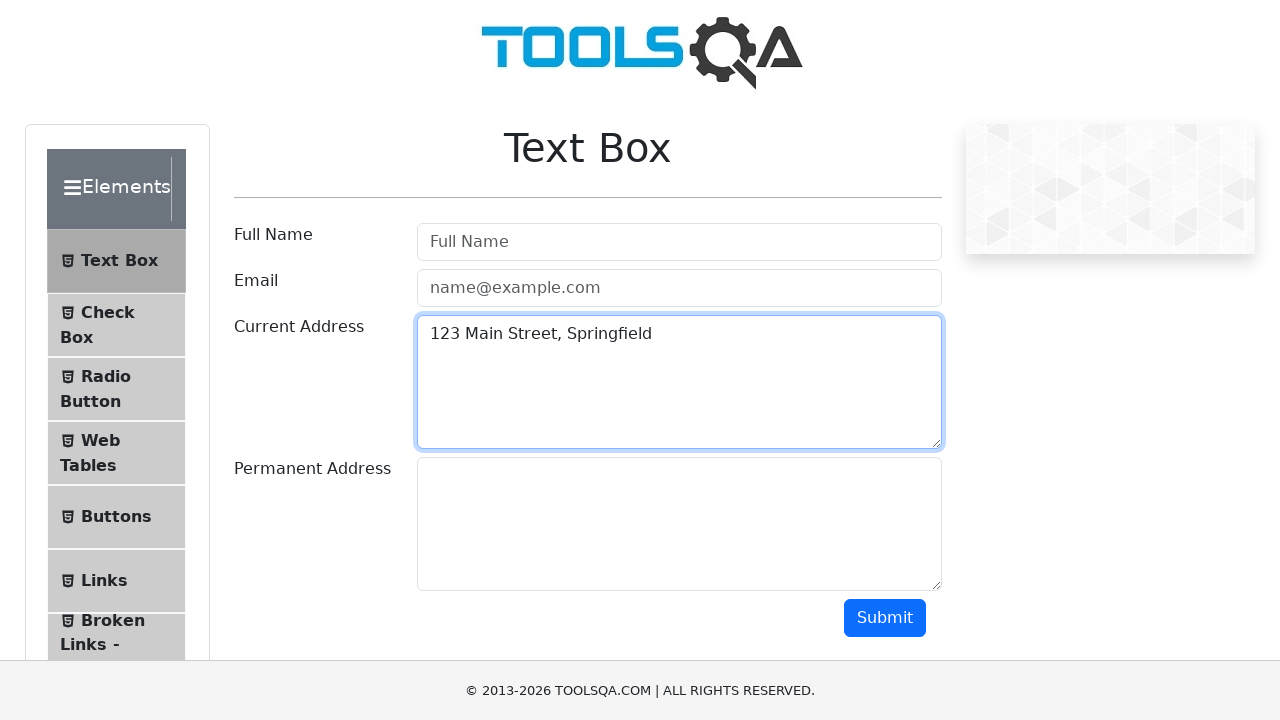

Selected all text in current address field using Ctrl+A
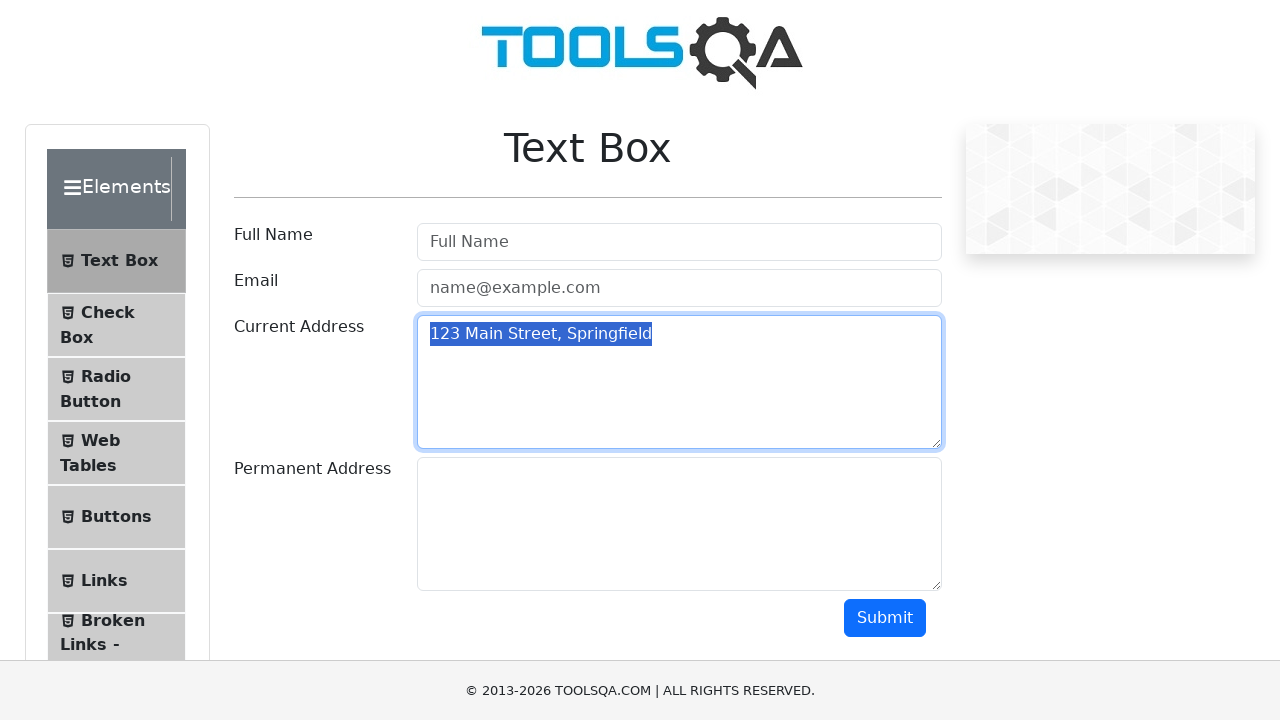

Copied selected text using Ctrl+C
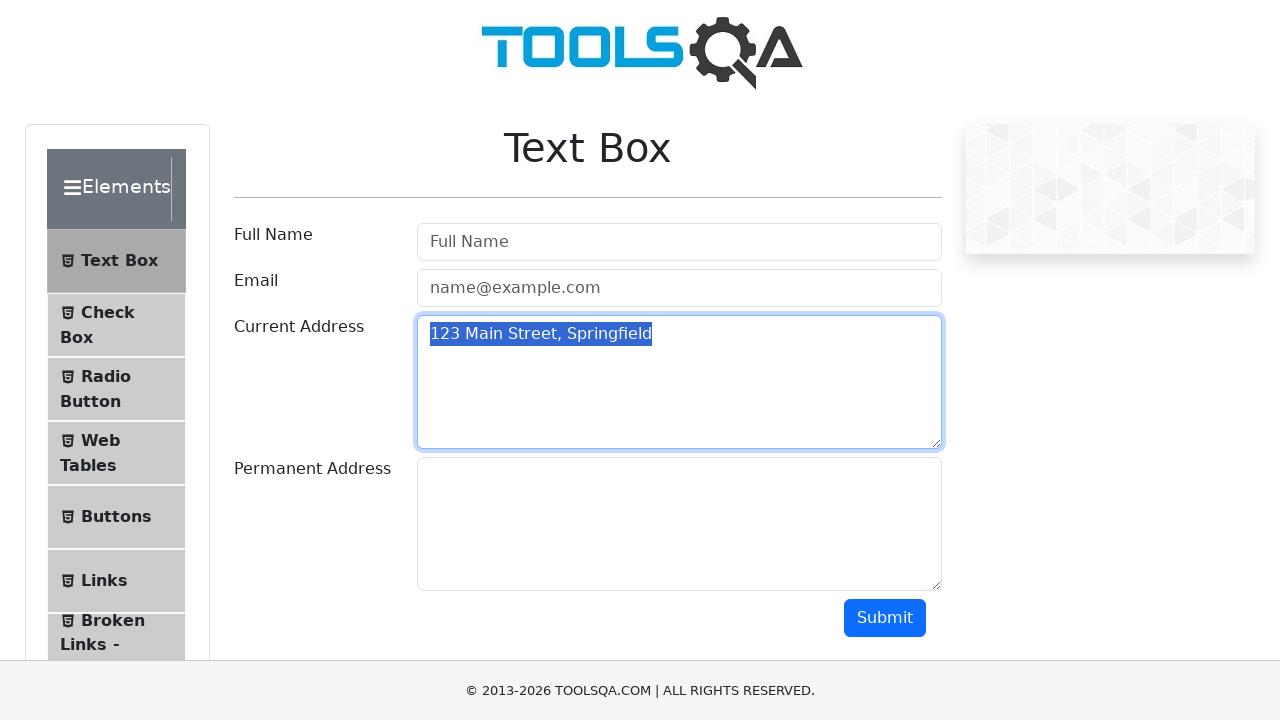

Tabbed to permanent address field
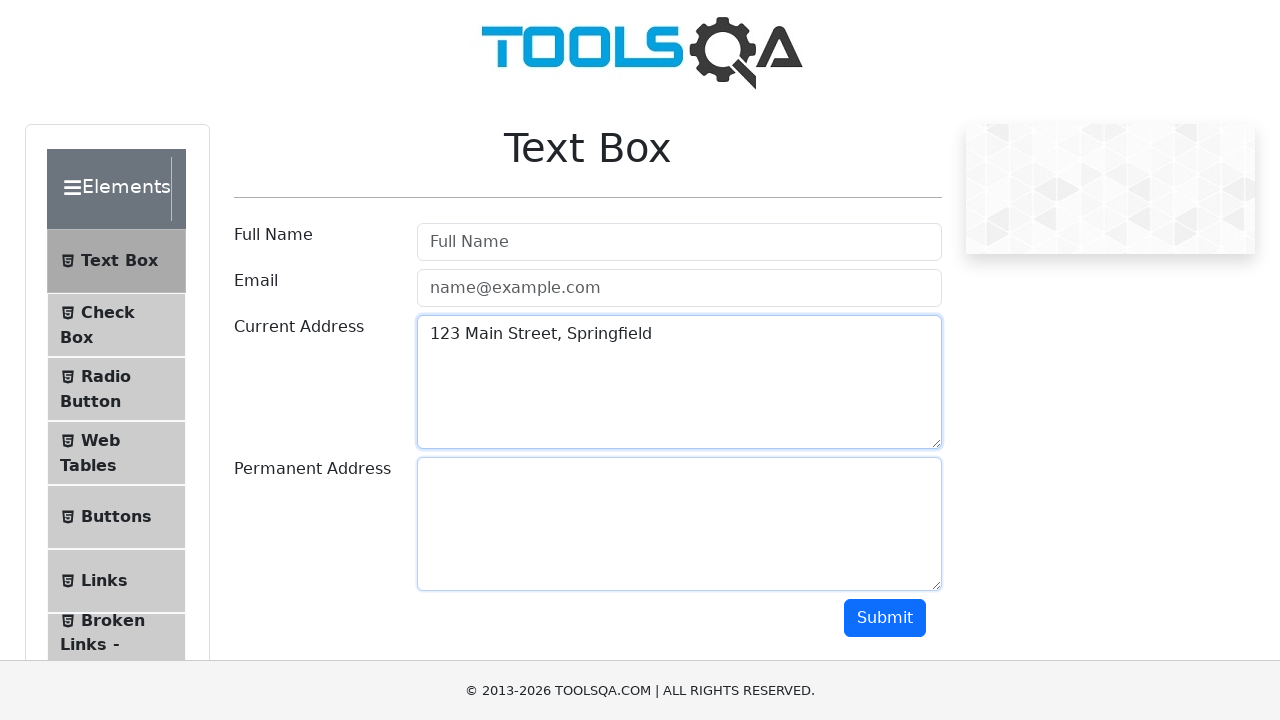

Pasted text into permanent address field using Ctrl+V
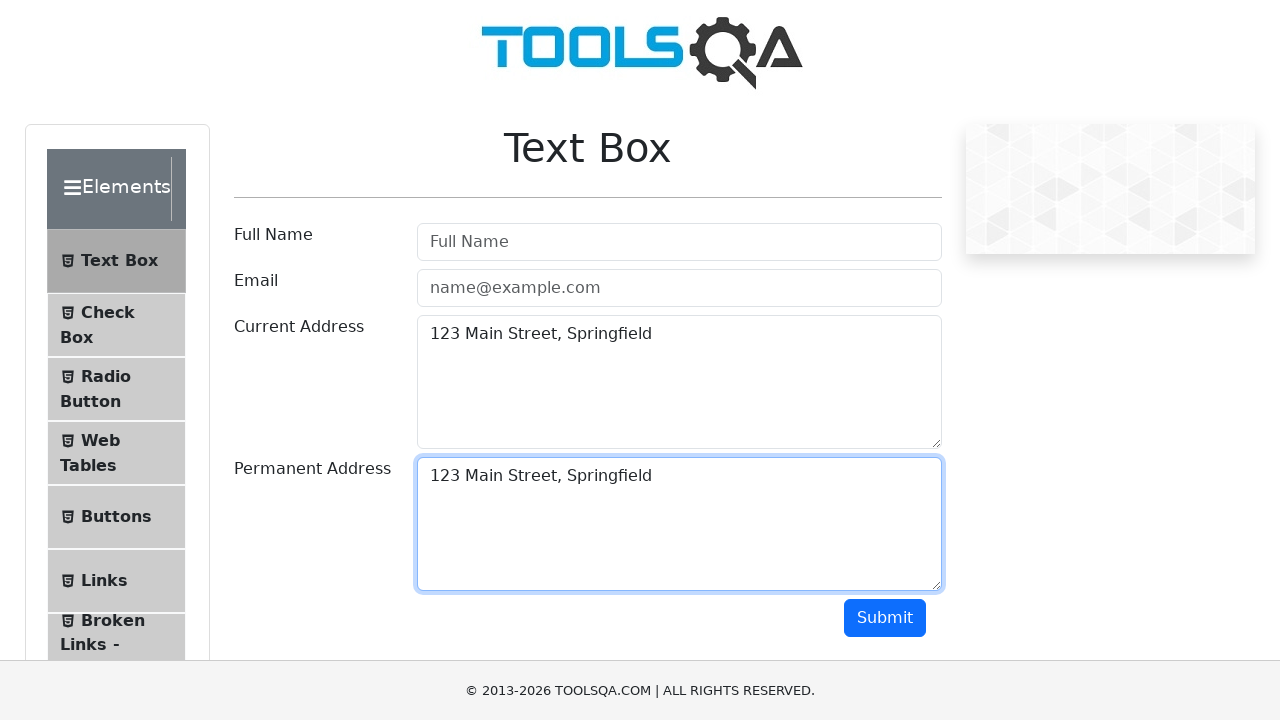

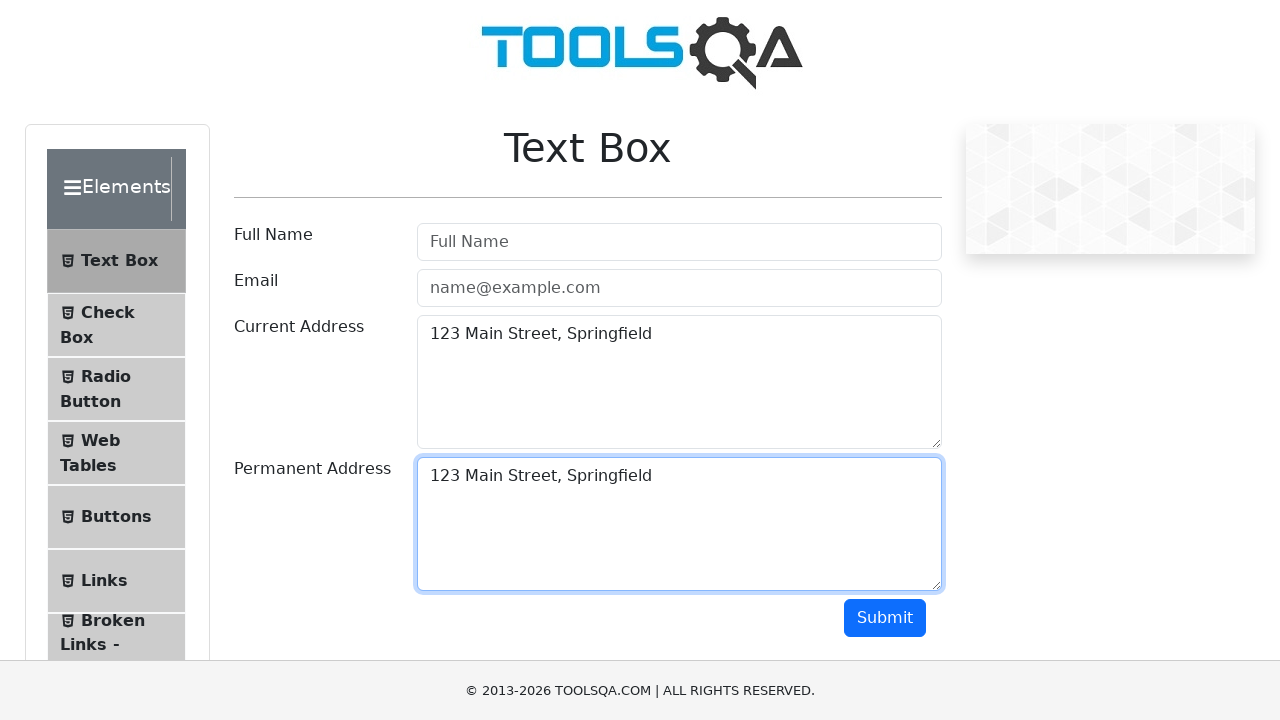